Tests checkbox functionality by checking the selection state of checkboxes and clicking them based on their current state

Starting URL: https://the-internet.herokuapp.com/checkboxes

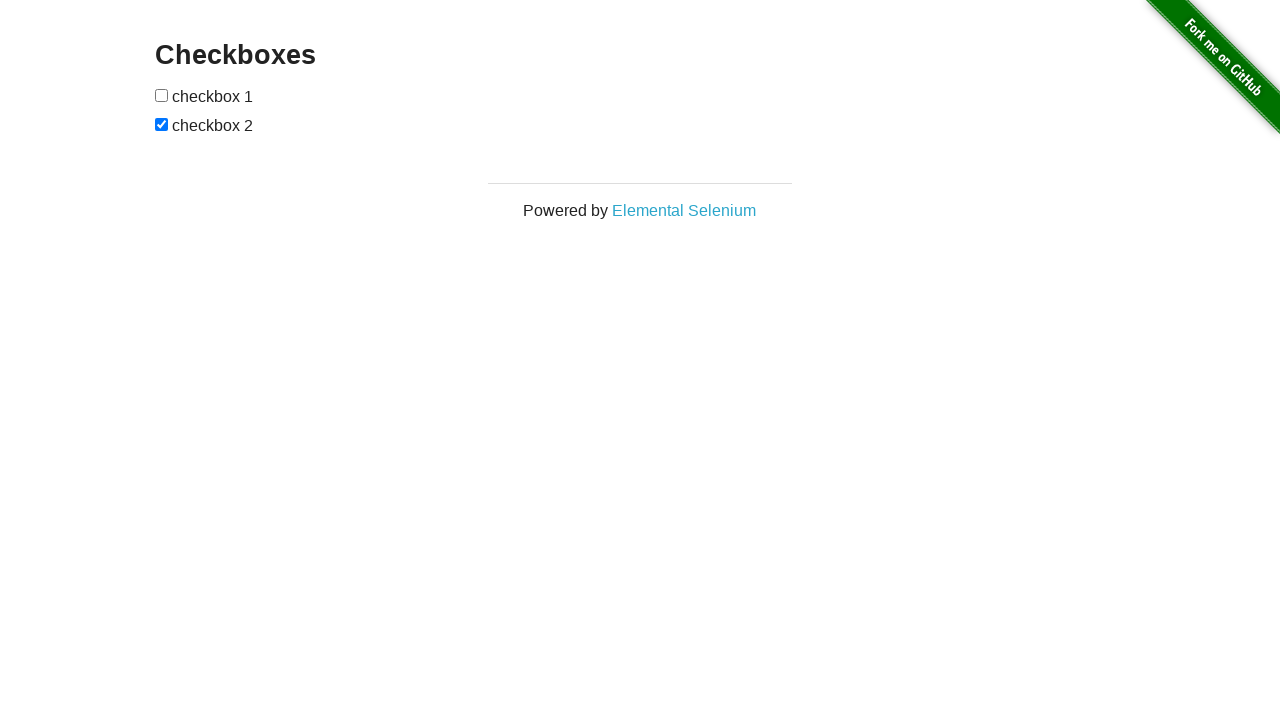

Located first checkbox element
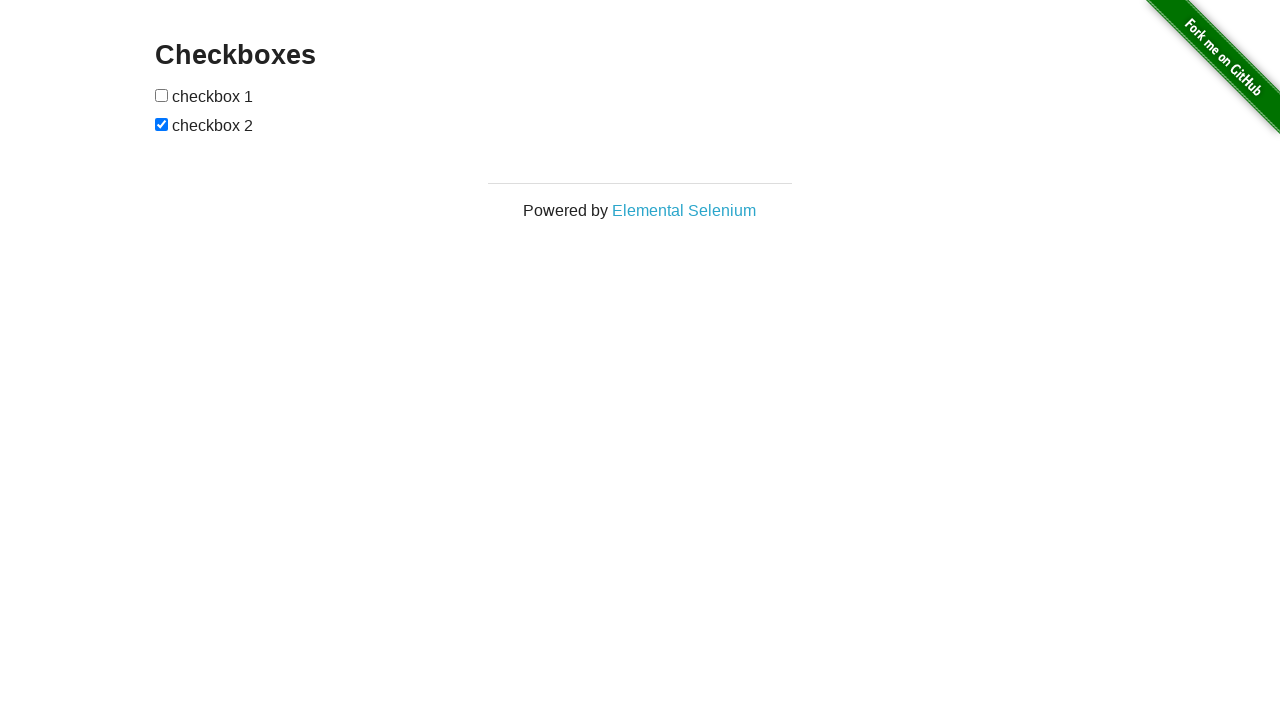

Located second checkbox element
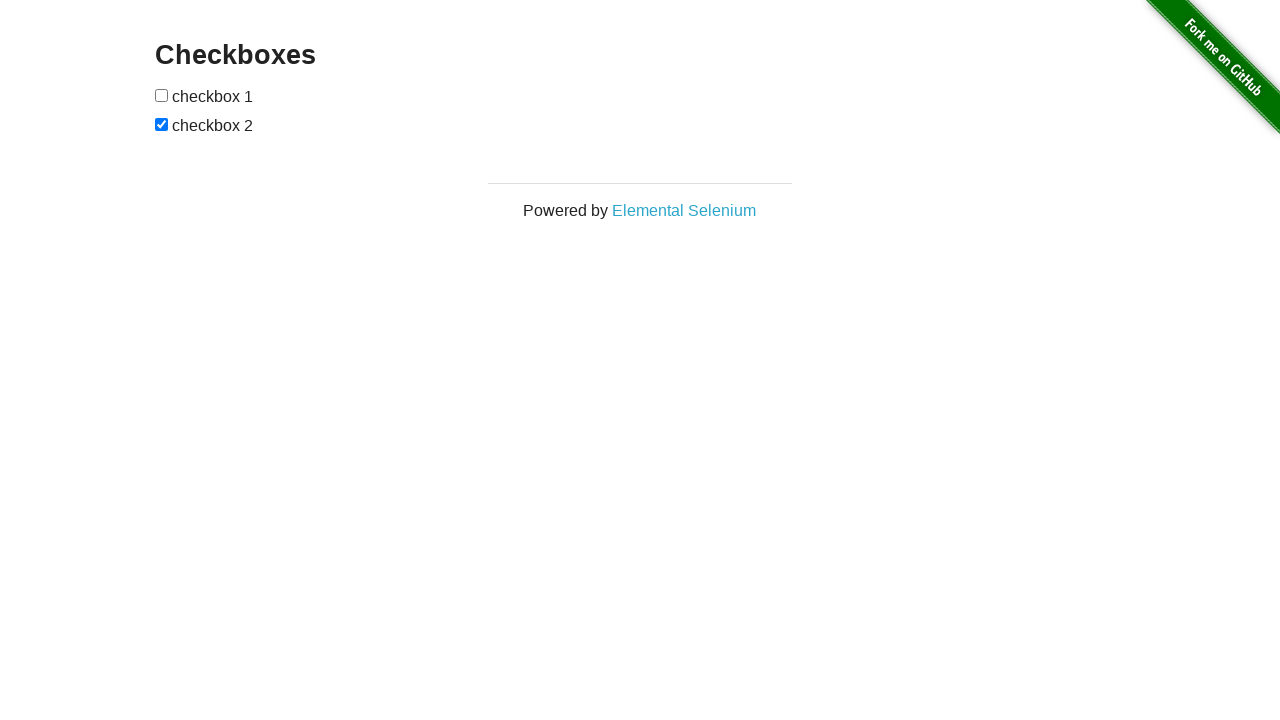

Clicked checkbox 1 to select it at (162, 95) on (//input[@type='checkbox'])[1]
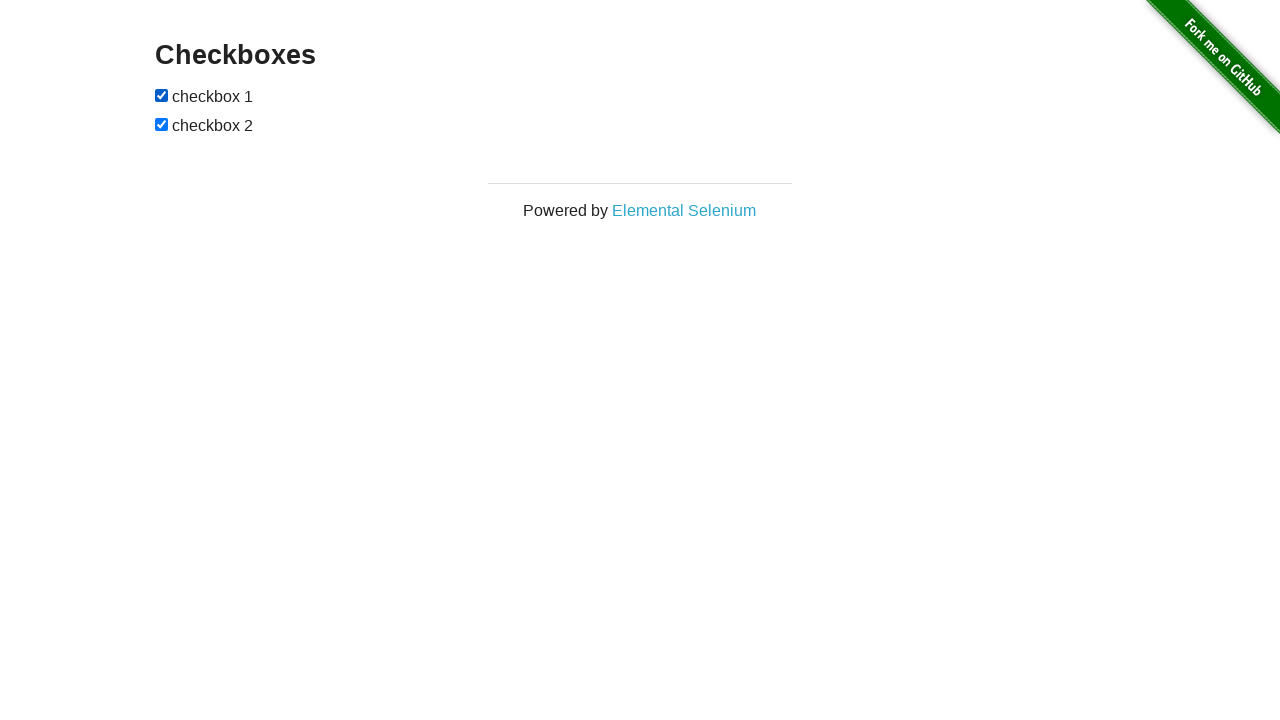

Clicked checkbox 2 to select it at (162, 124) on (//input[@type='checkbox'])[2]
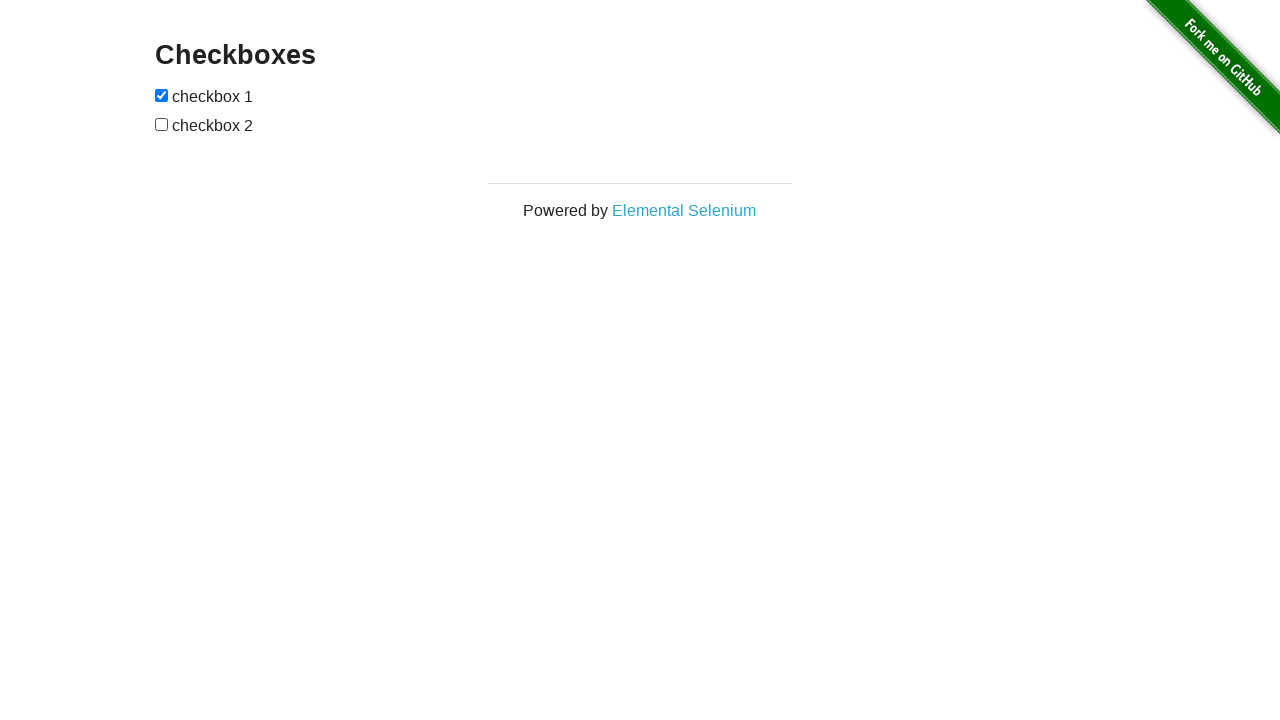

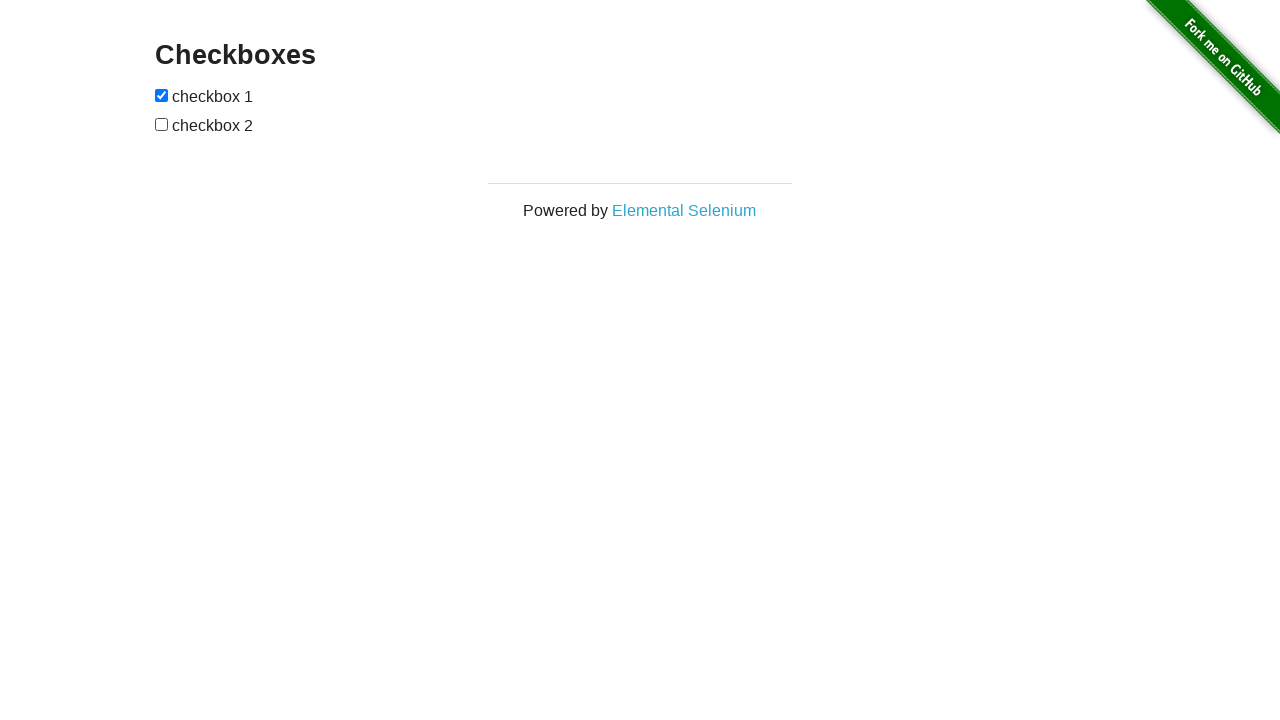